Tests browser window/tab handling by opening new tabs and windows, switching between them, and verifying navigation

Starting URL: https://demoqa.com/browser-windows

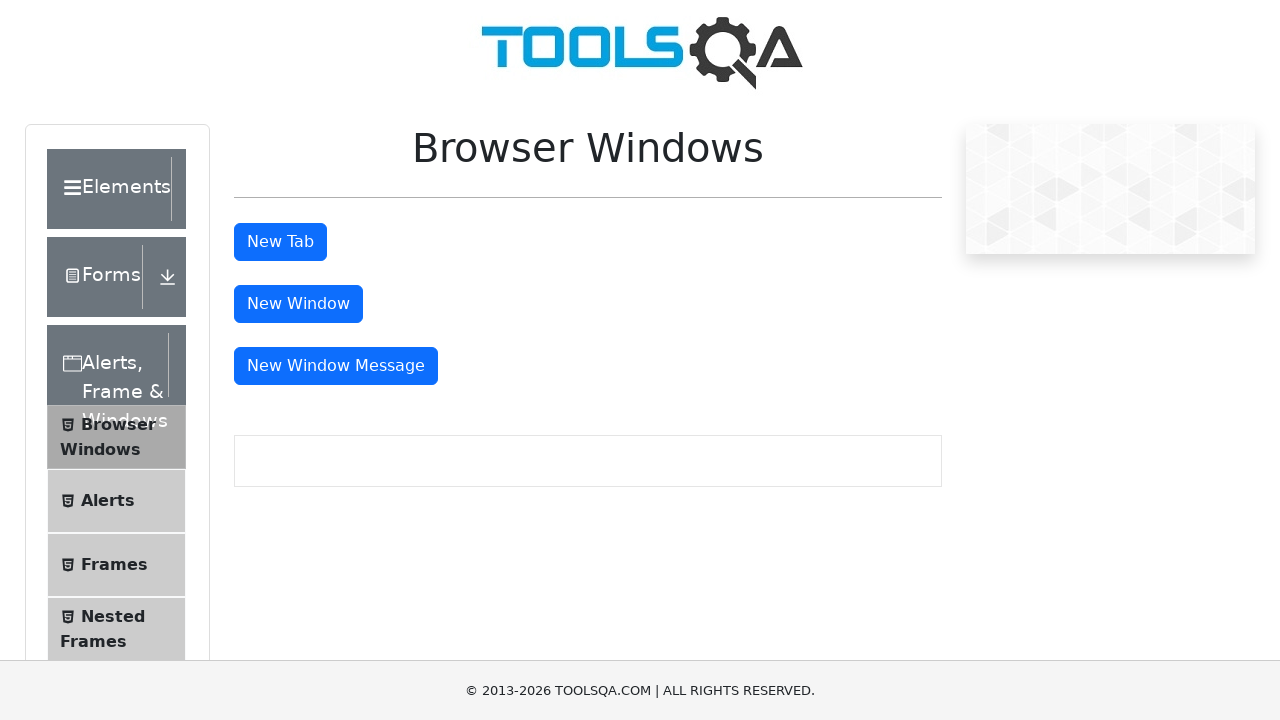

Clicked button to open new tab at (280, 242) on #tabButton
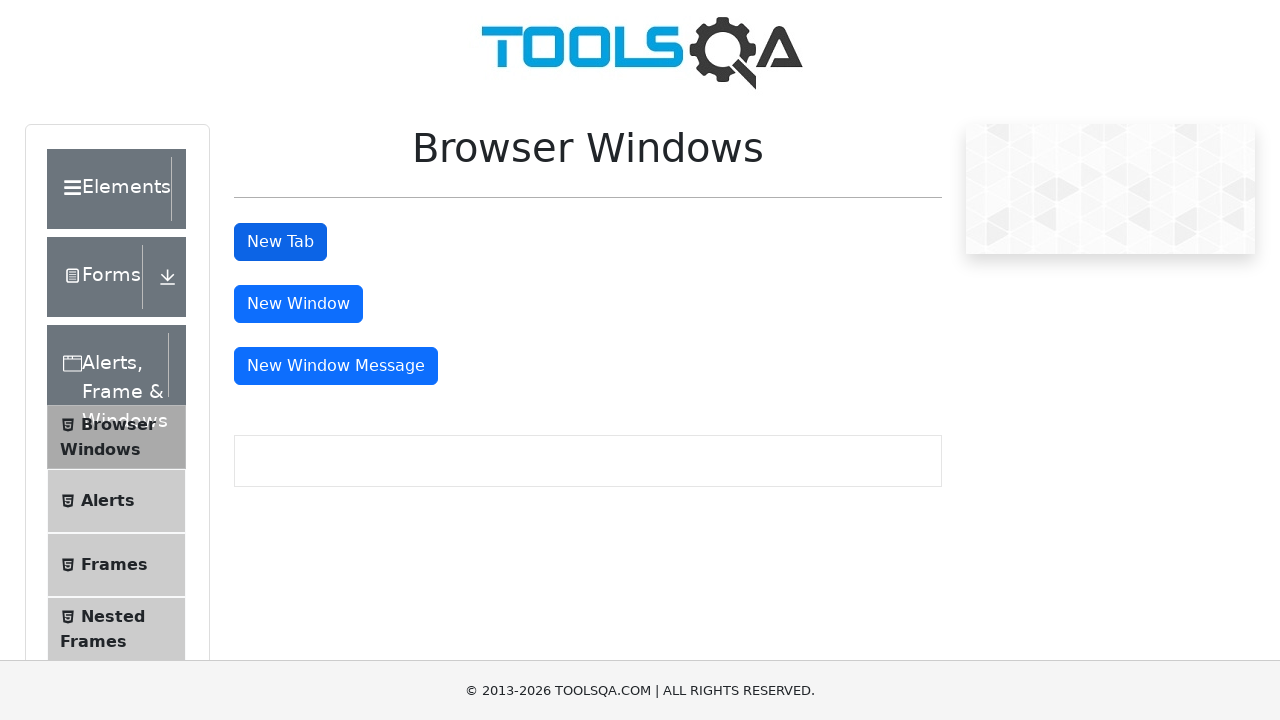

Retrieved all pages from browser context
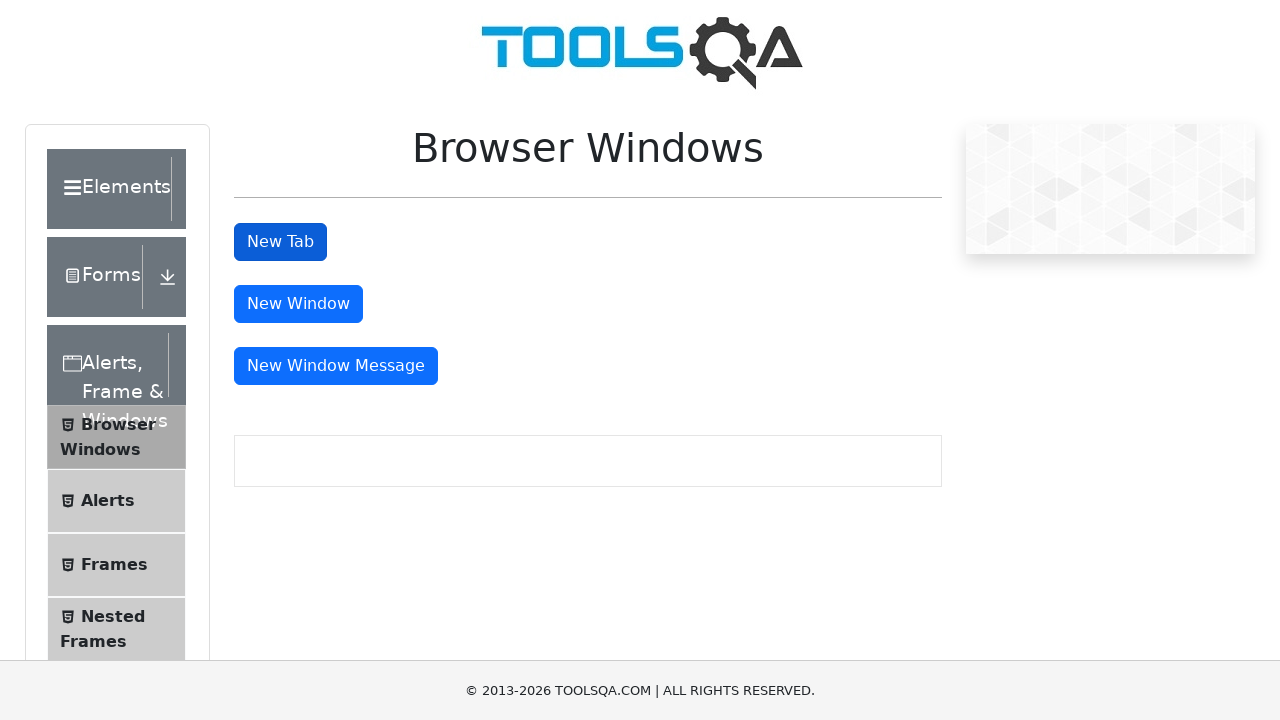

Stored original page reference
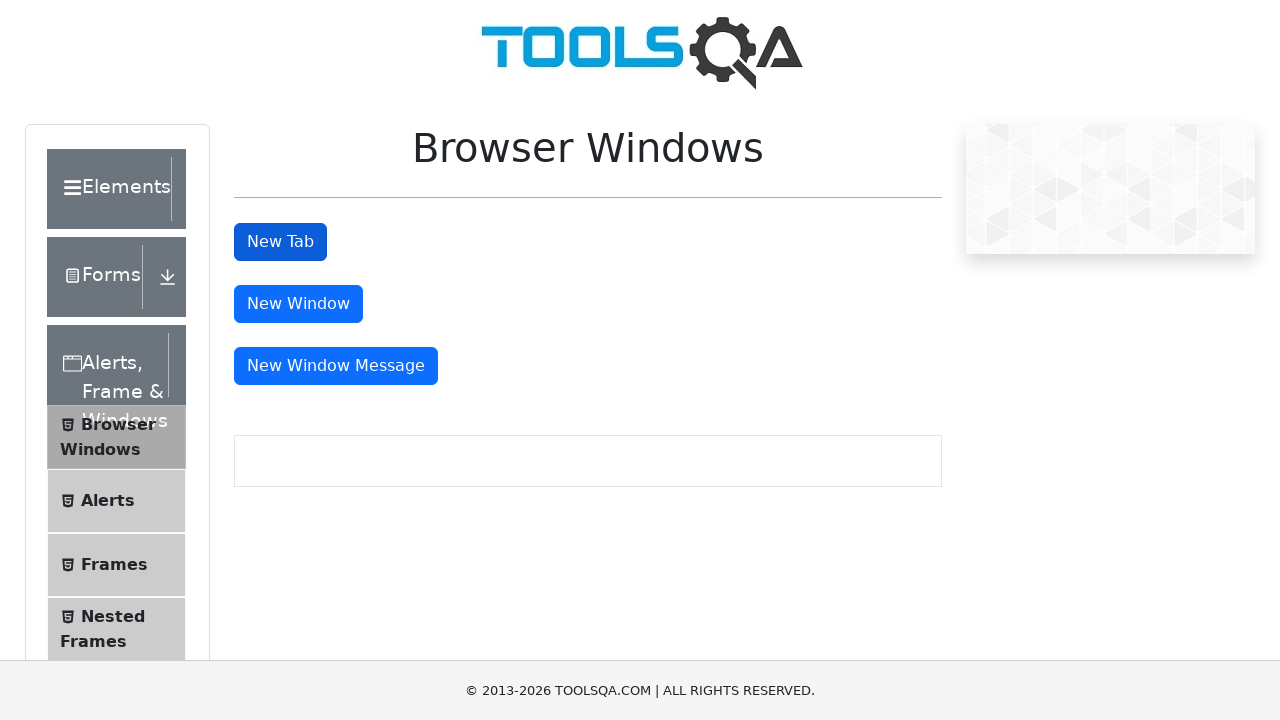

Stored new tab page reference
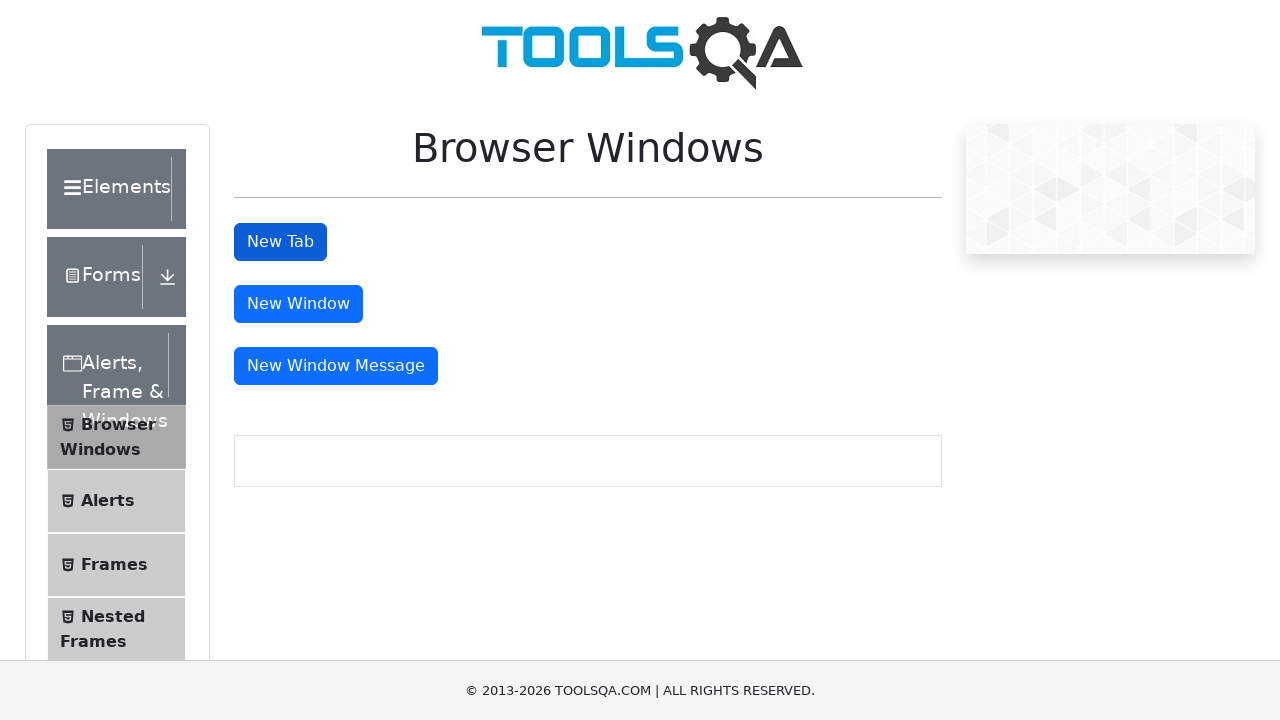

Switched focus to new tab
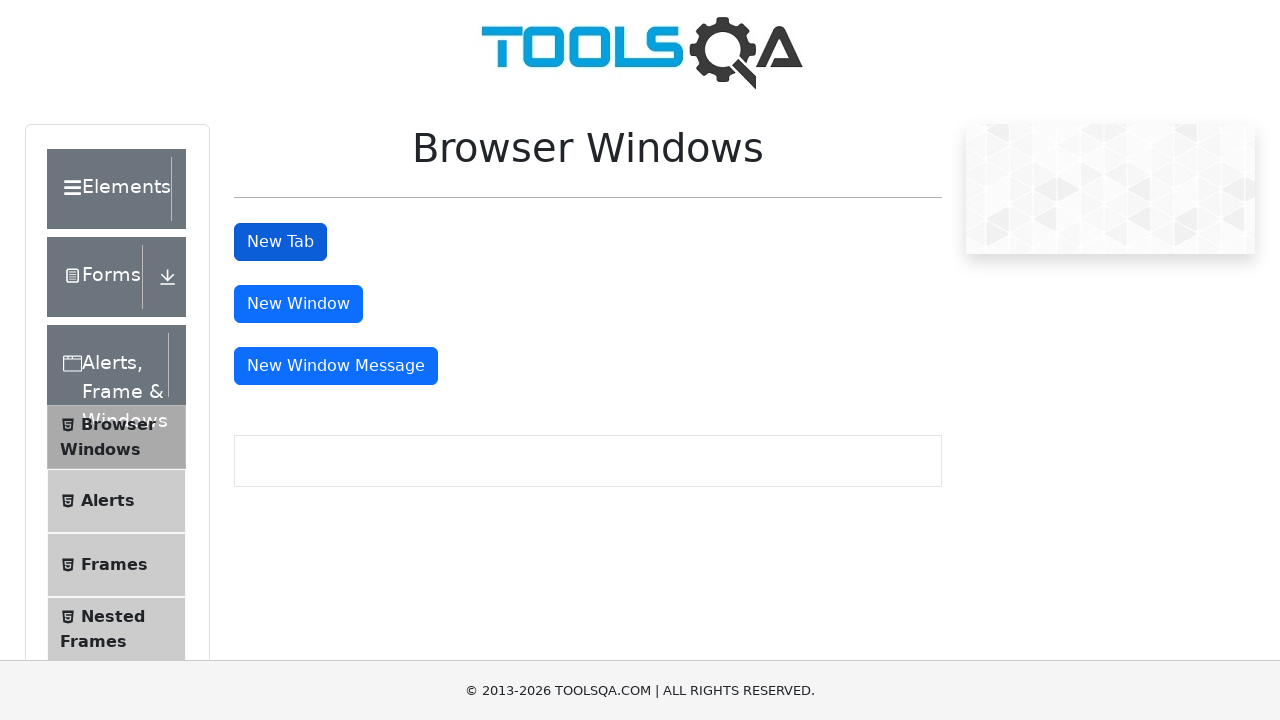

Retrieved URL from new tab: https://demoqa.com/sample
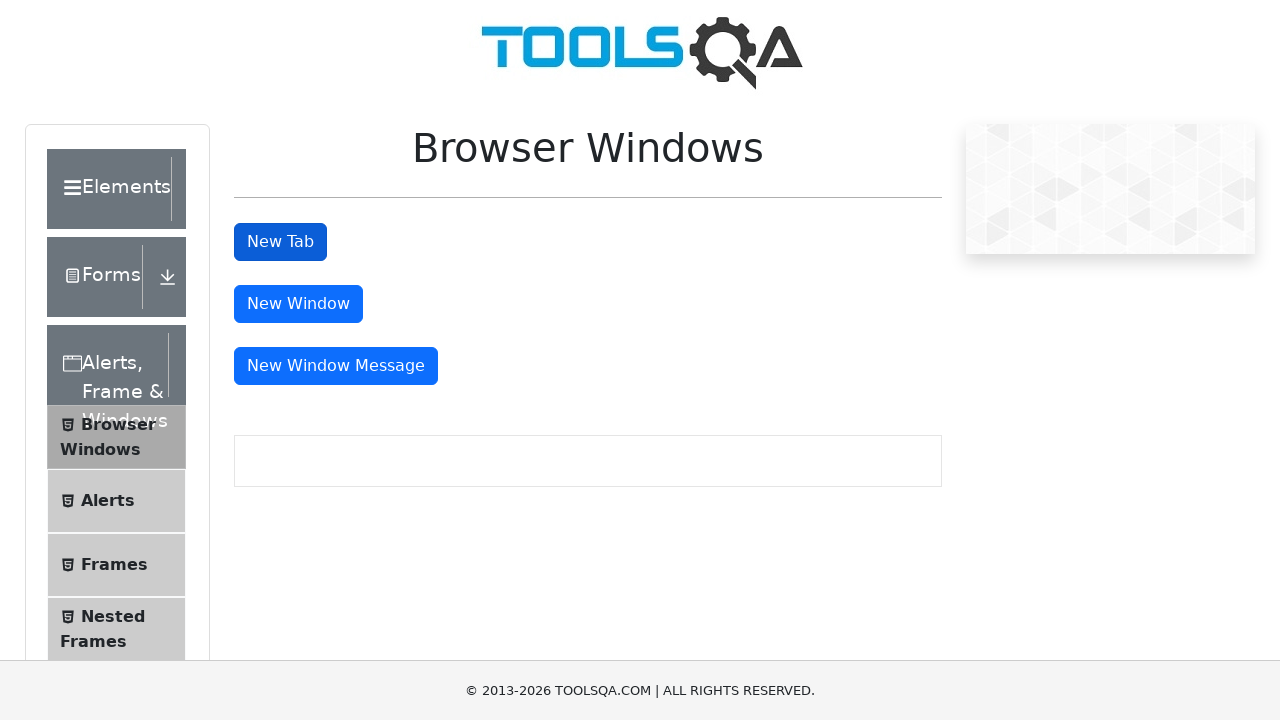

Closed the new tab
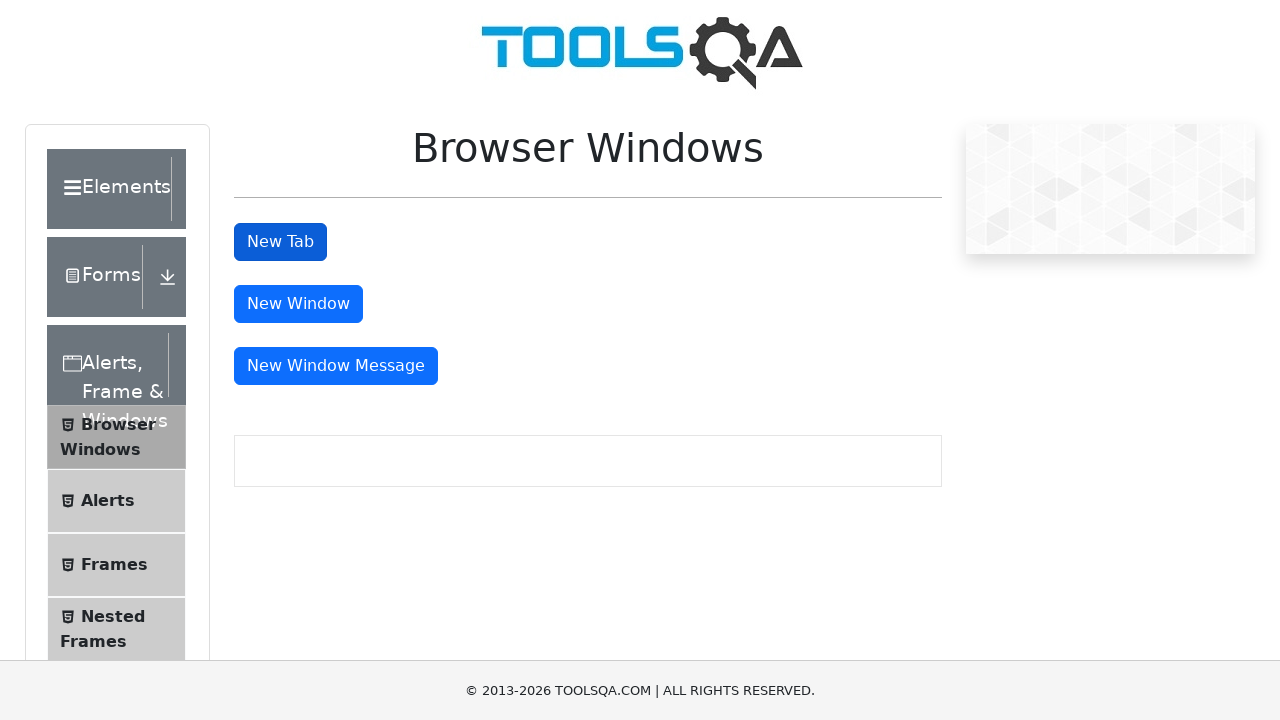

Switched focus back to original page
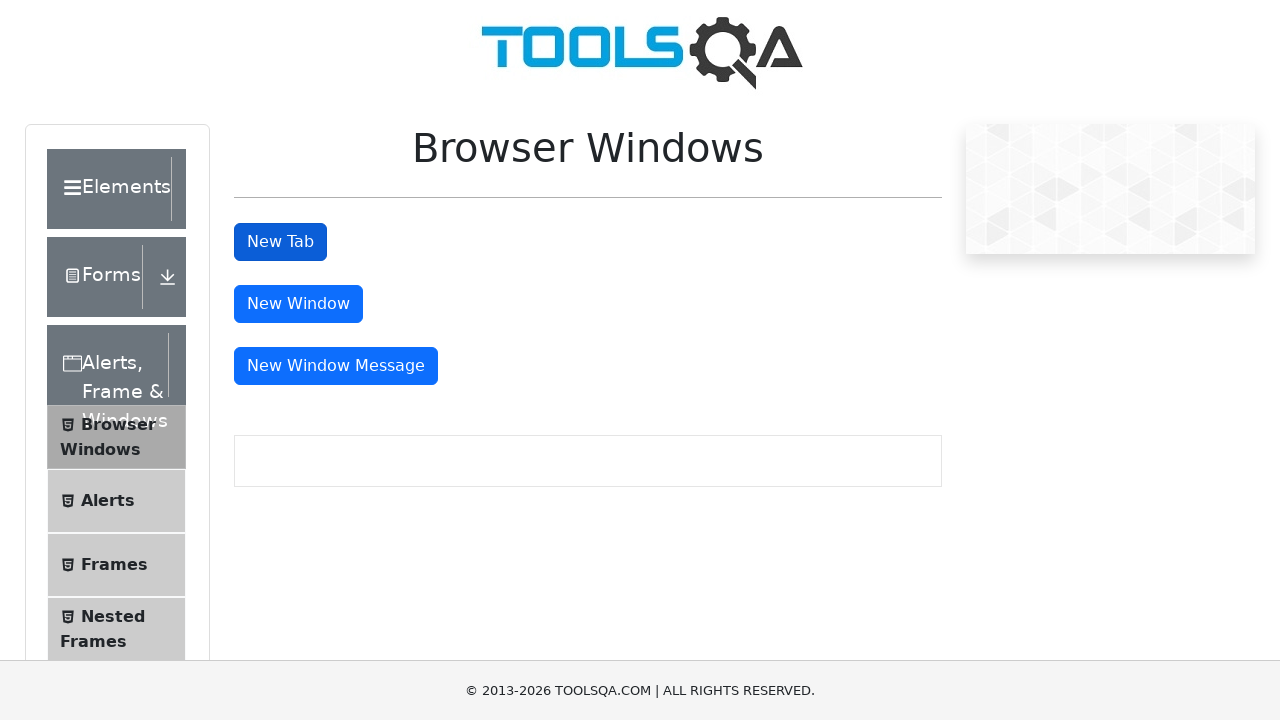

Scrolled down 500 pixels on original page
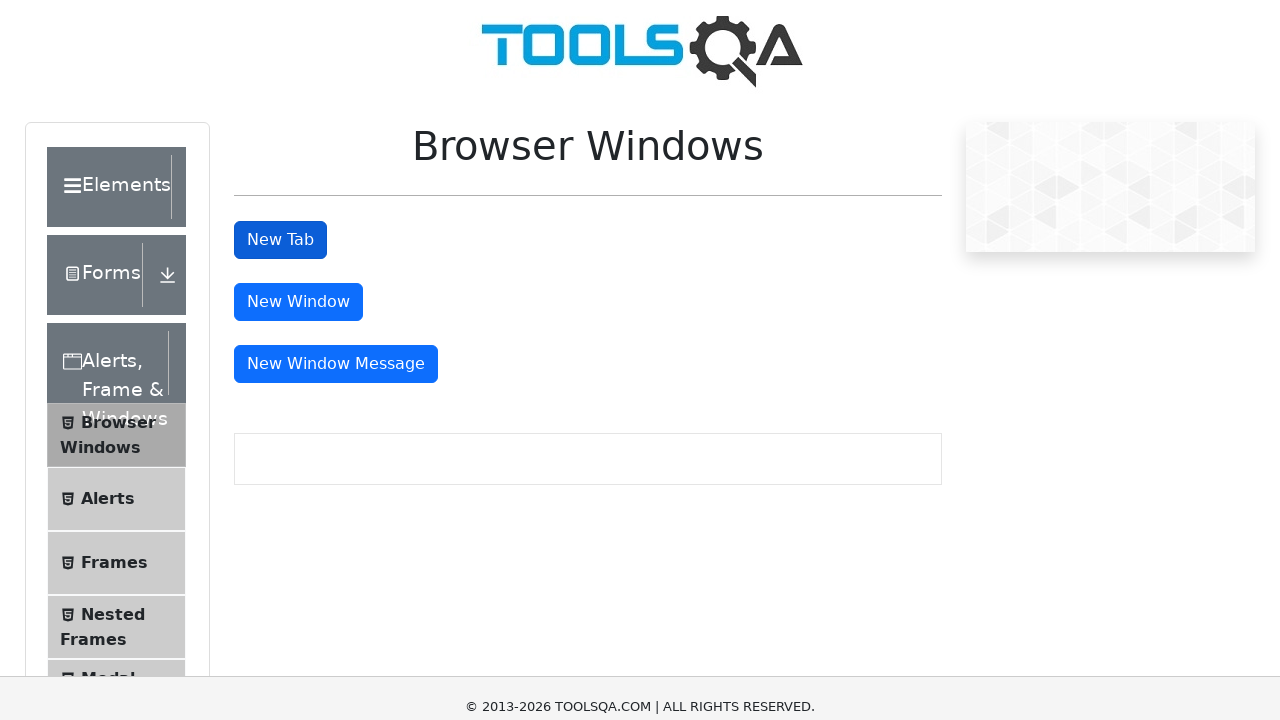

Clicked button to open new window at (298, 19) on #windowButton
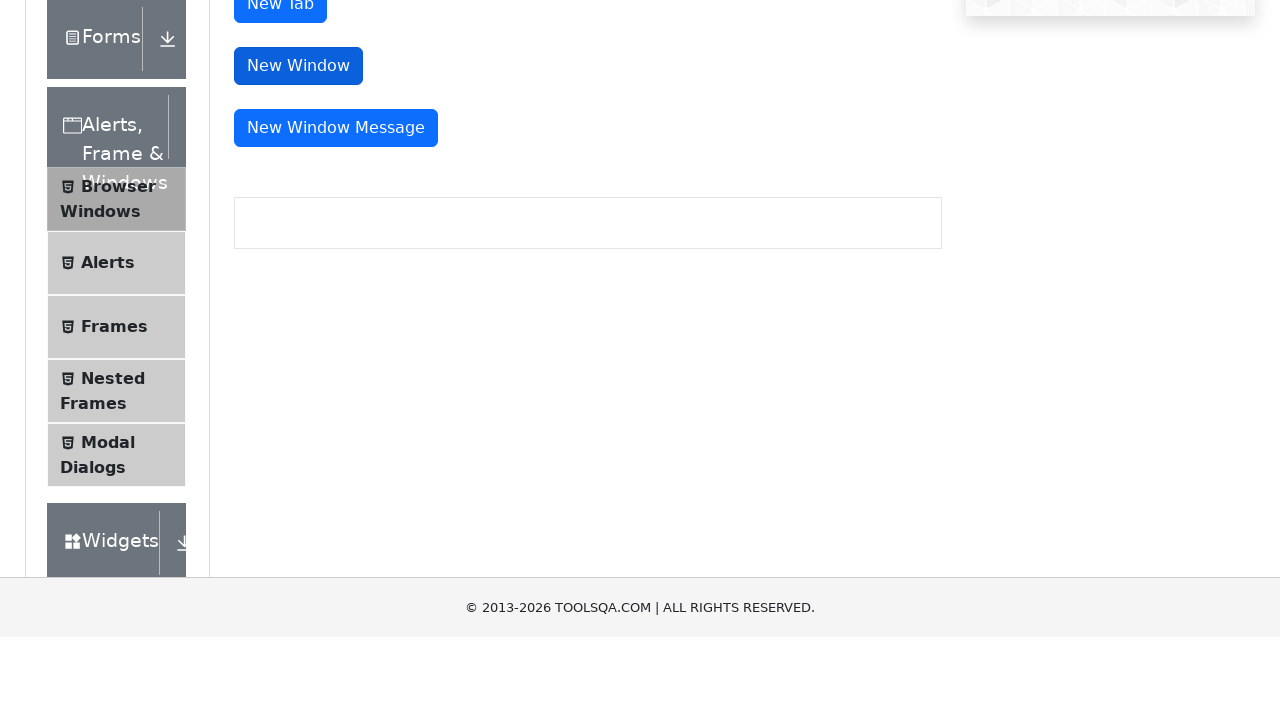

Retrieved all pages from browser context again
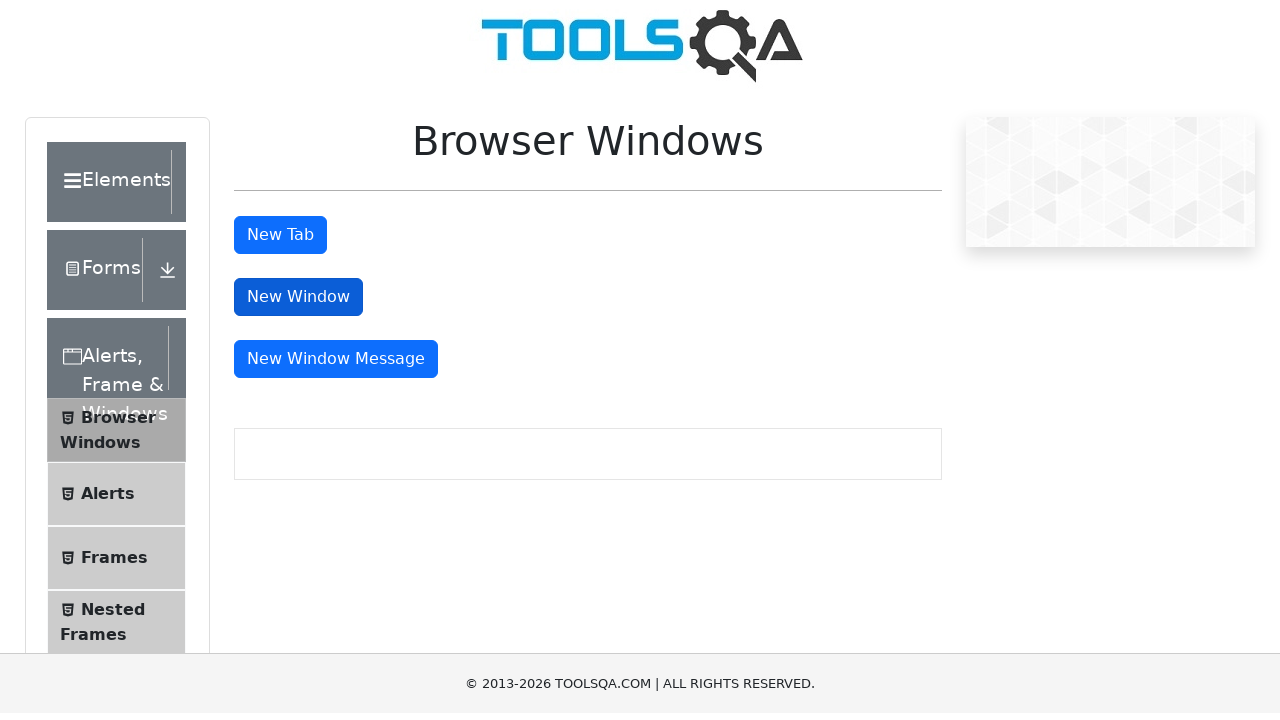

Stored new window page reference
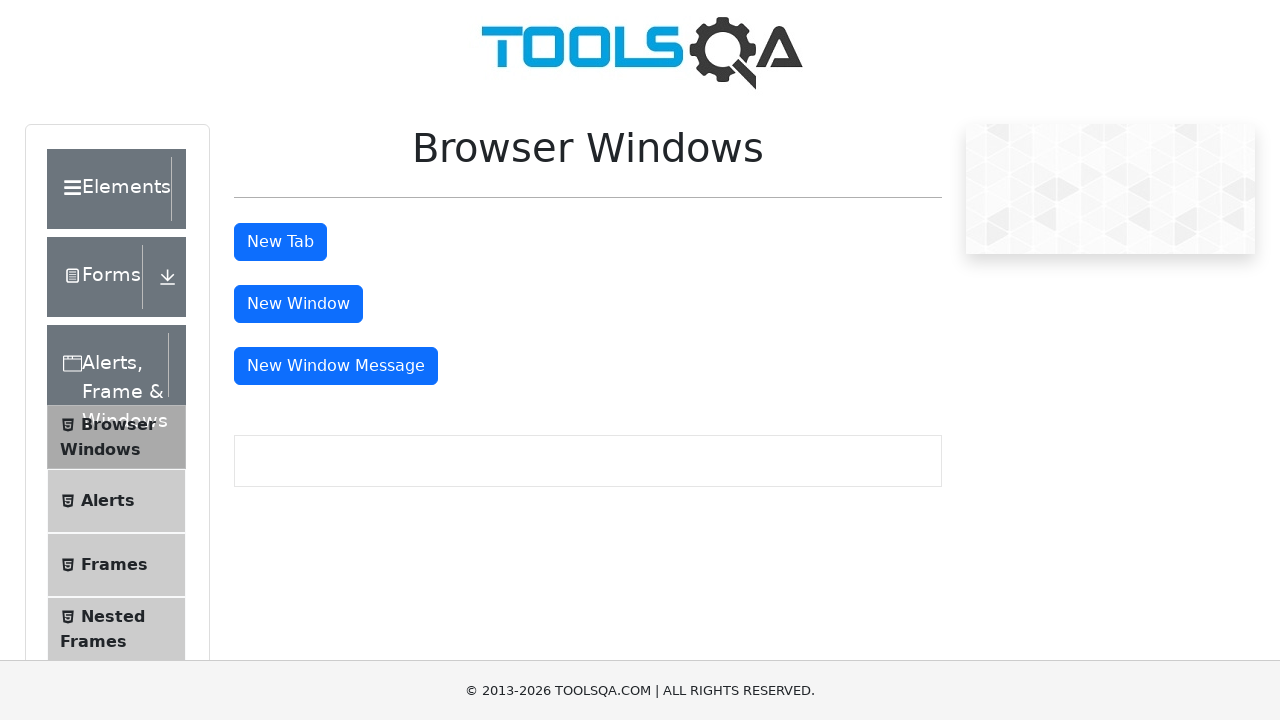

Switched focus to new window
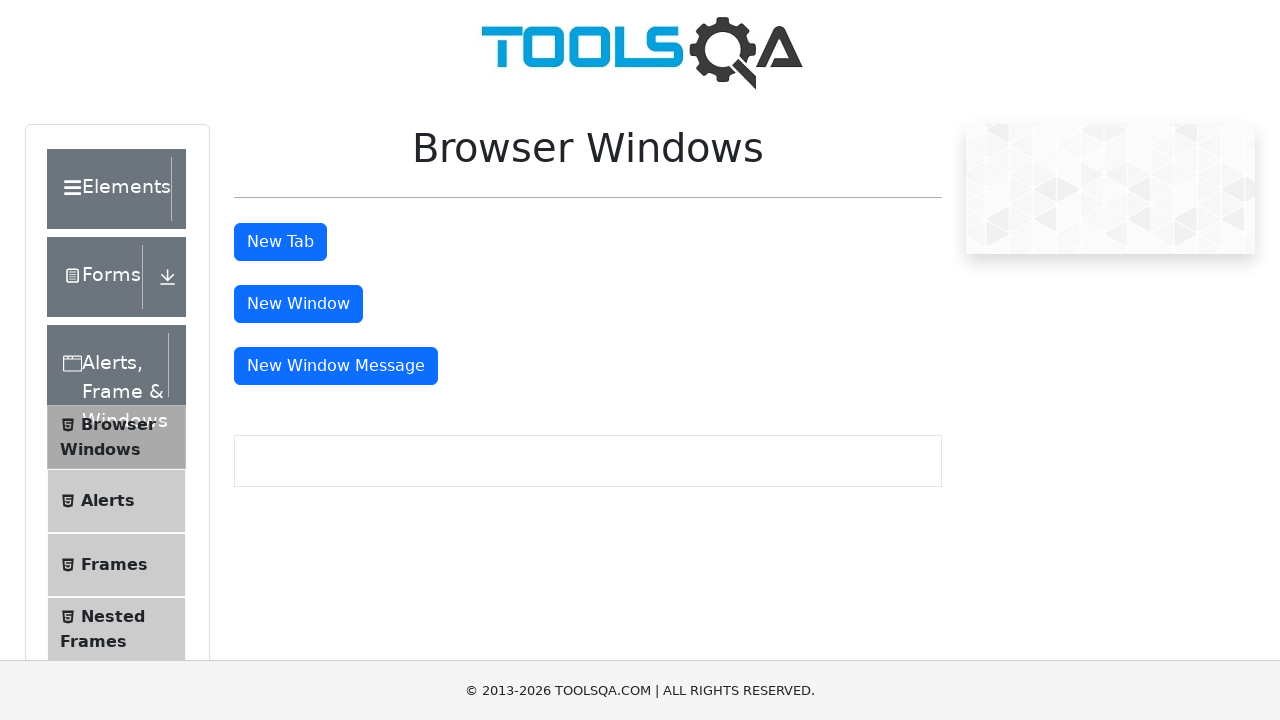

Retrieved URL from new window: https://demoqa.com/sample
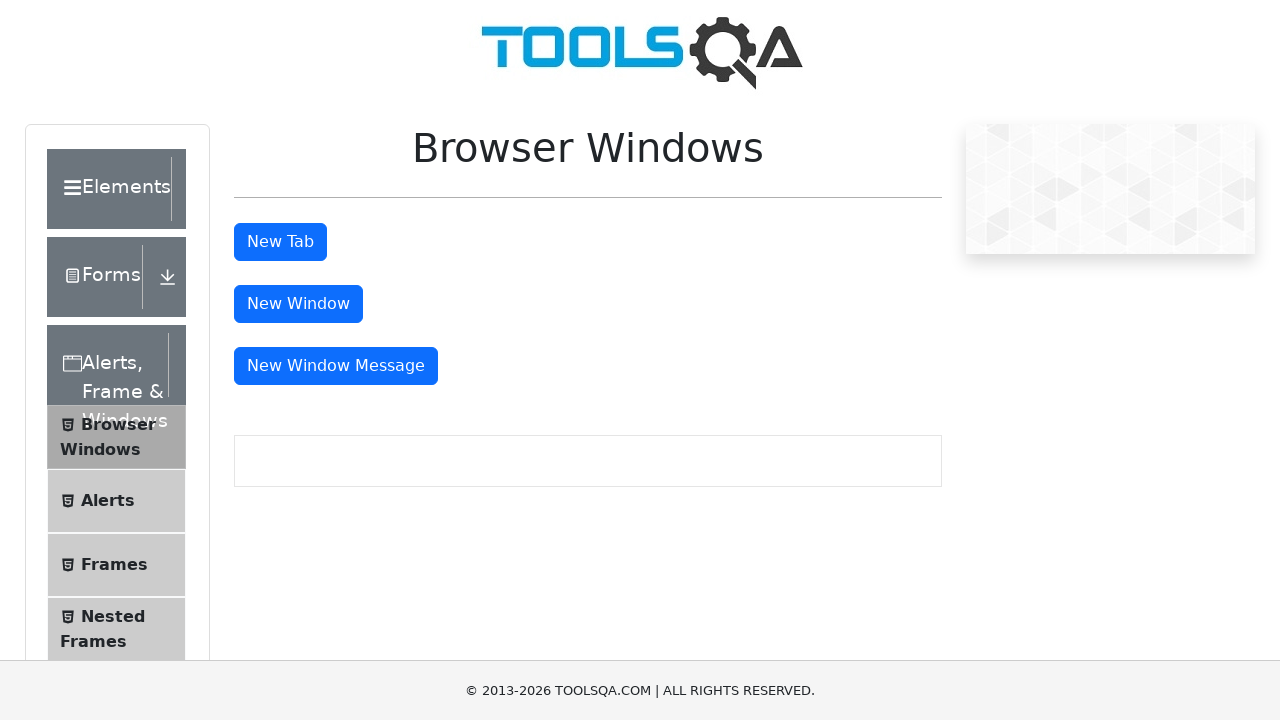

Retrieved title from new window: 
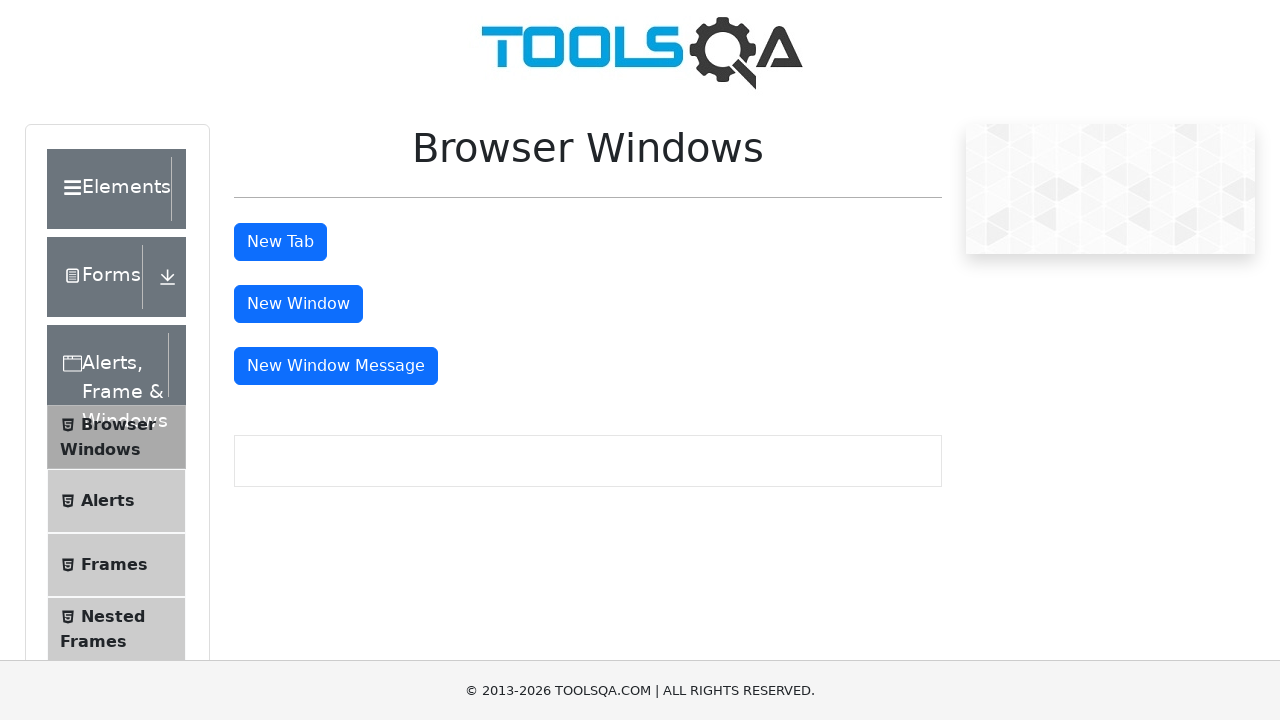

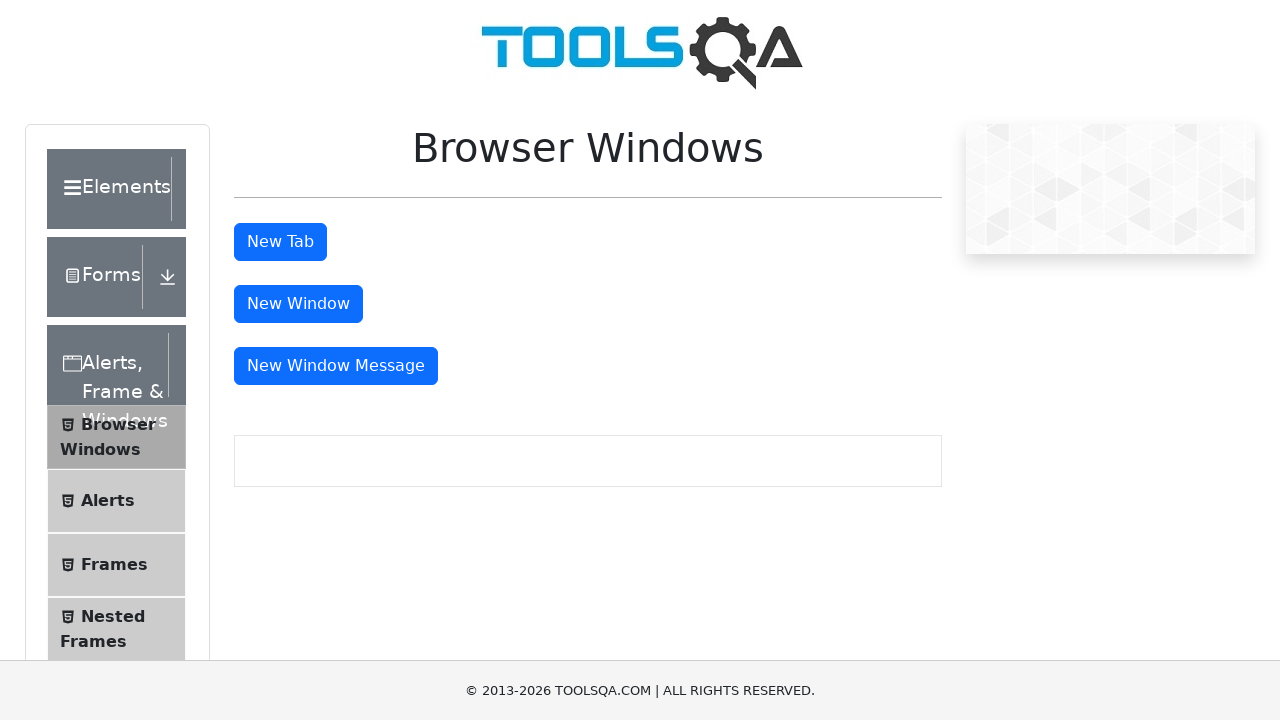